Tests marking individual items as complete by checking checkboxes on specific todo items.

Starting URL: https://demo.playwright.dev/todomvc

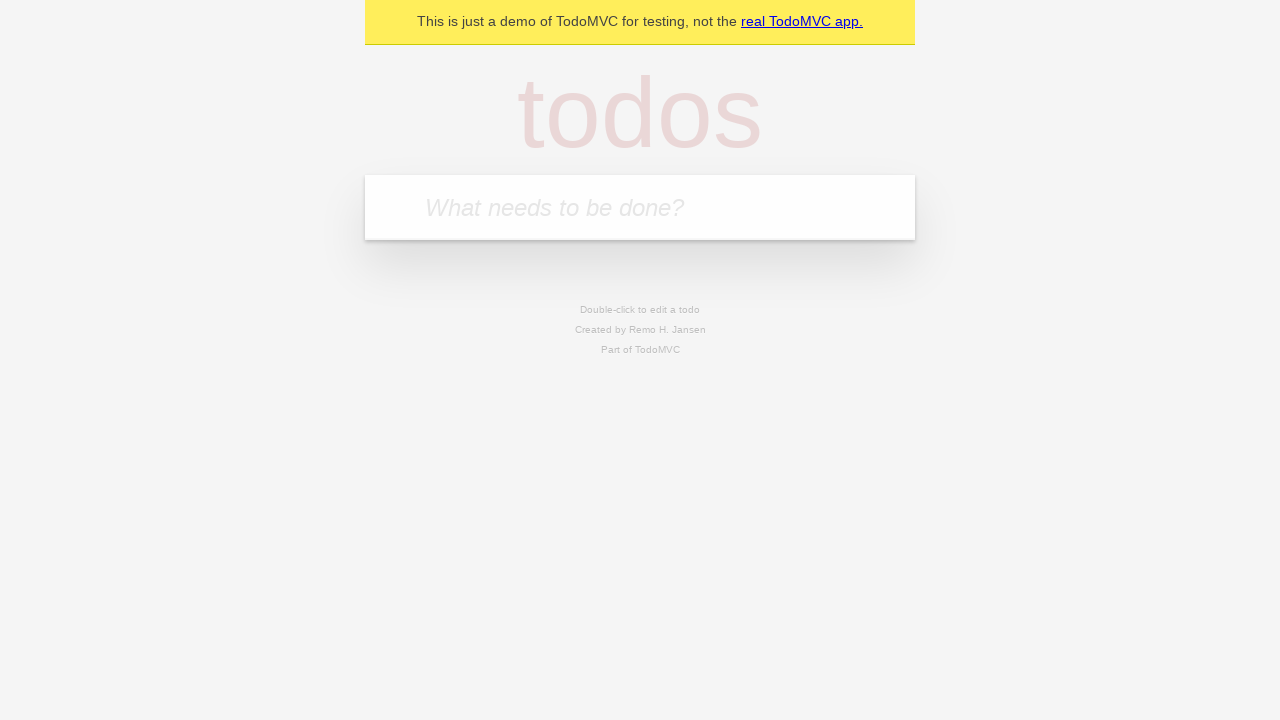

Filled todo input with 'buy some cheese' on internal:attr=[placeholder="What needs to be done?"i]
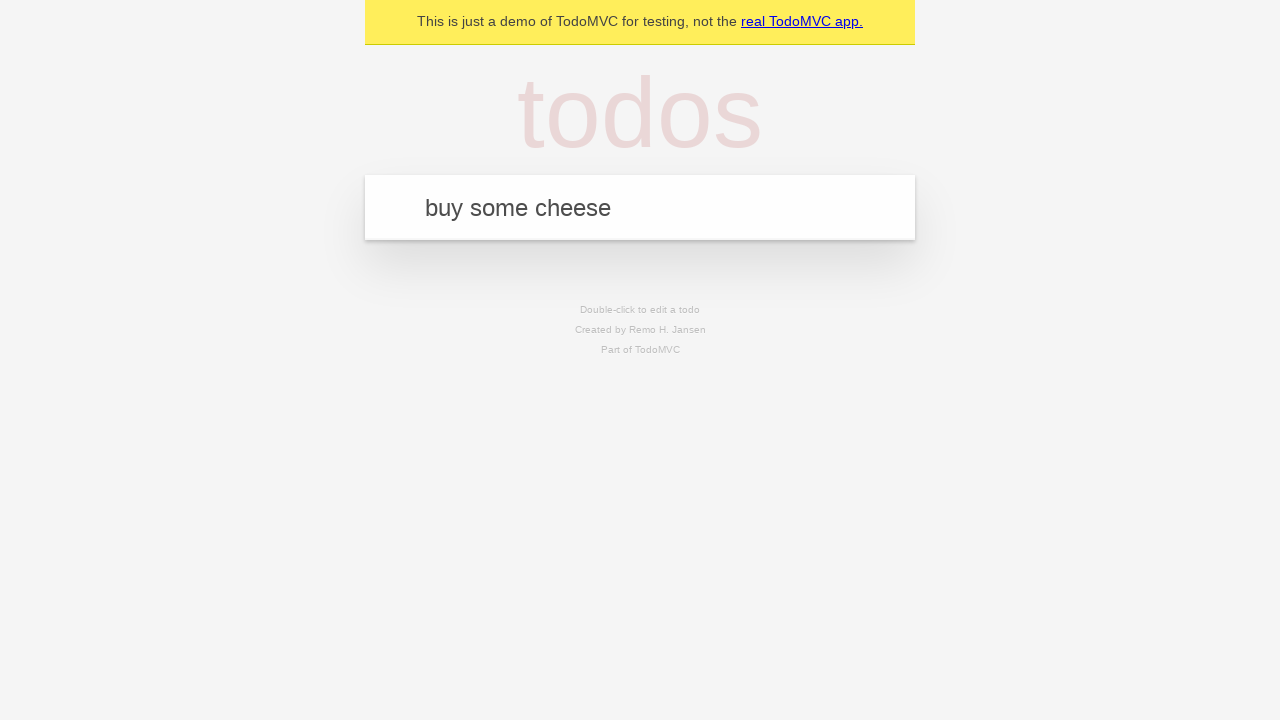

Pressed Enter to create first todo item on internal:attr=[placeholder="What needs to be done?"i]
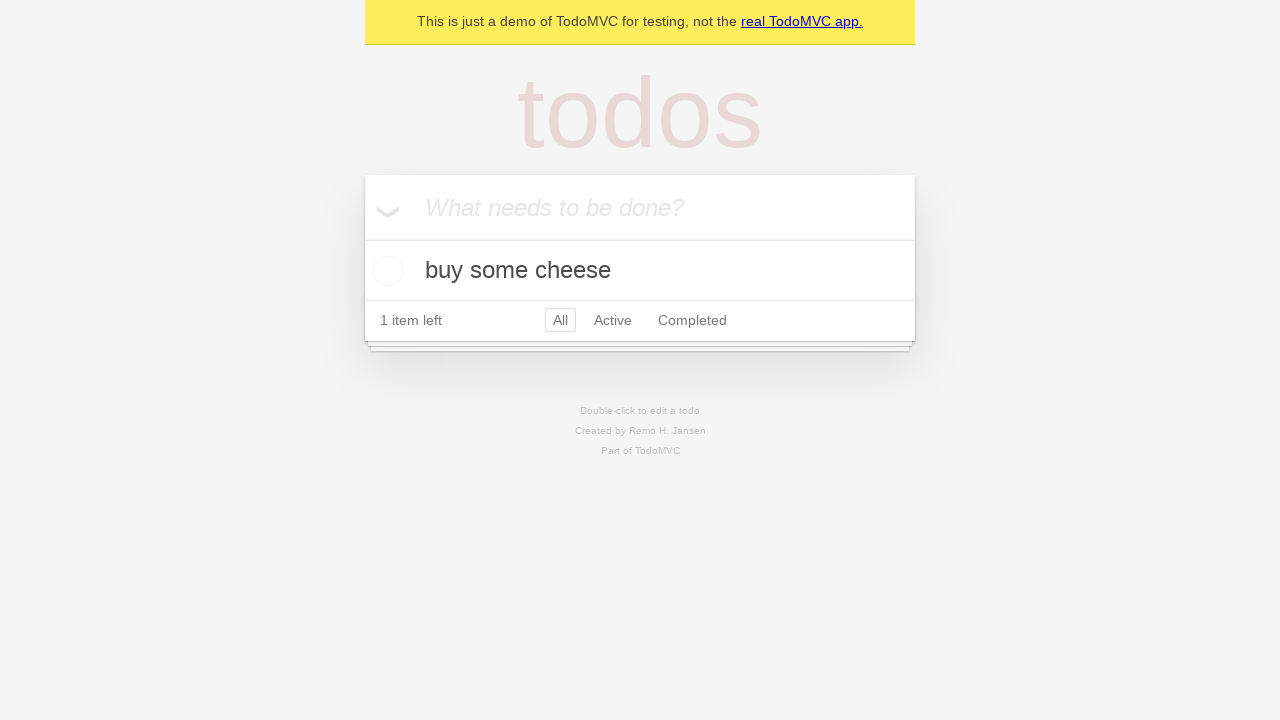

Filled todo input with 'feed the cat' on internal:attr=[placeholder="What needs to be done?"i]
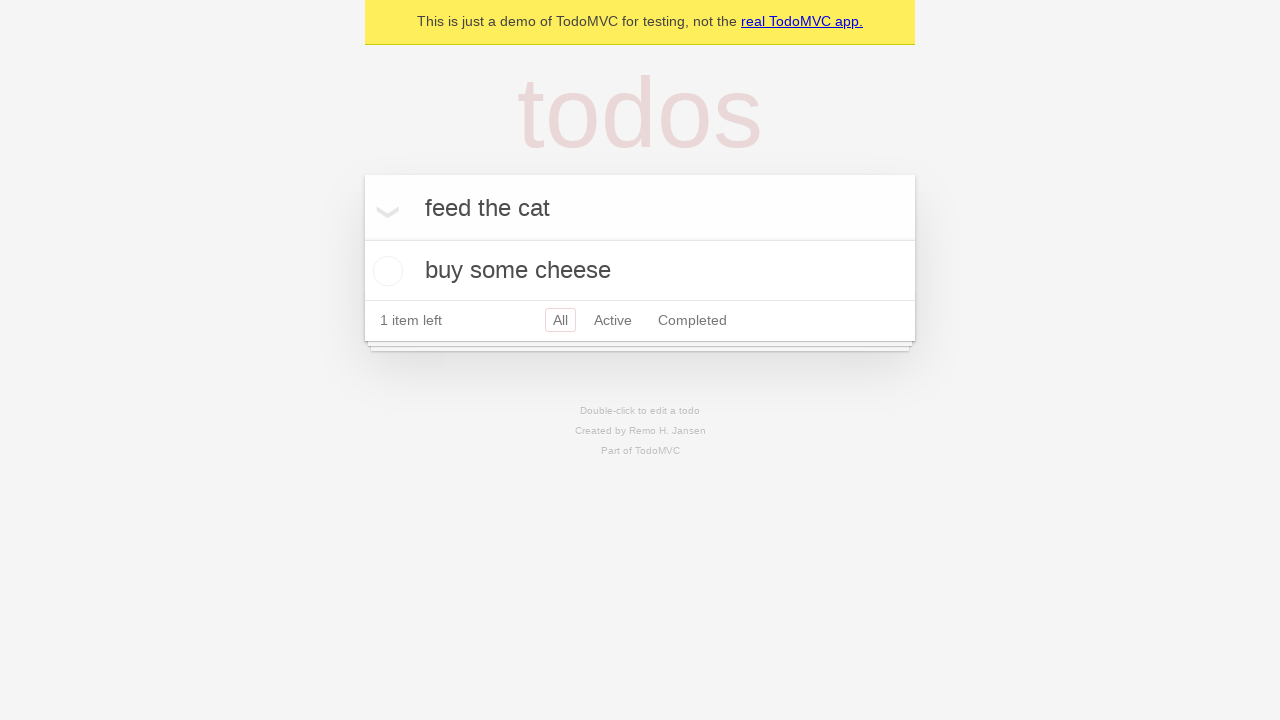

Pressed Enter to create second todo item on internal:attr=[placeholder="What needs to be done?"i]
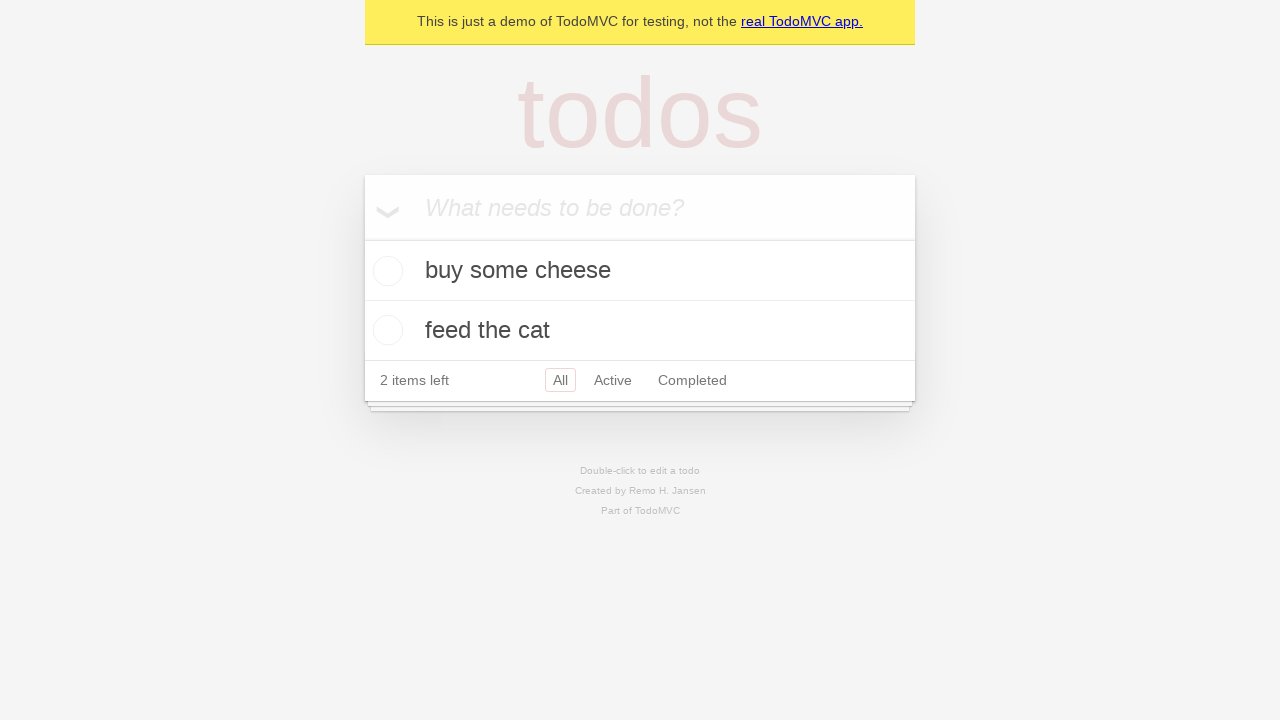

Checked checkbox on first todo item 'buy some cheese' at (385, 271) on internal:testid=[data-testid="todo-item"s] >> nth=0 >> internal:role=checkbox
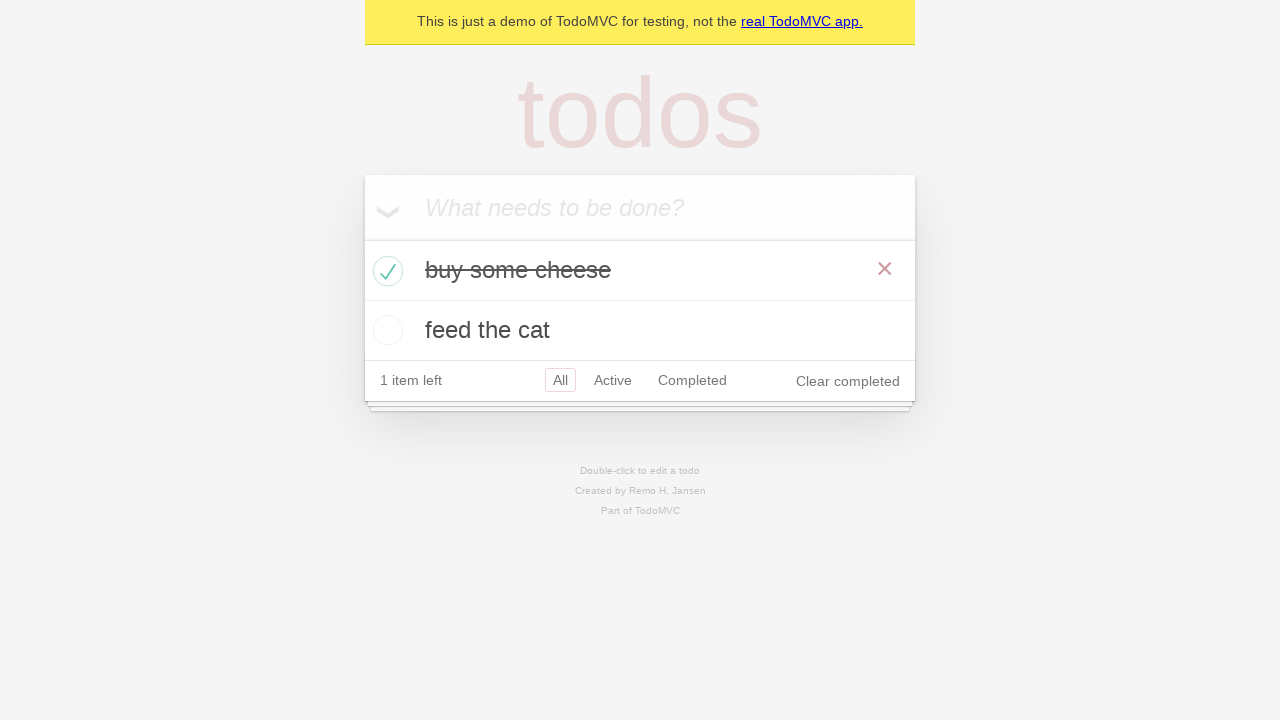

Checked checkbox on second todo item 'feed the cat' at (385, 330) on internal:testid=[data-testid="todo-item"s] >> nth=1 >> internal:role=checkbox
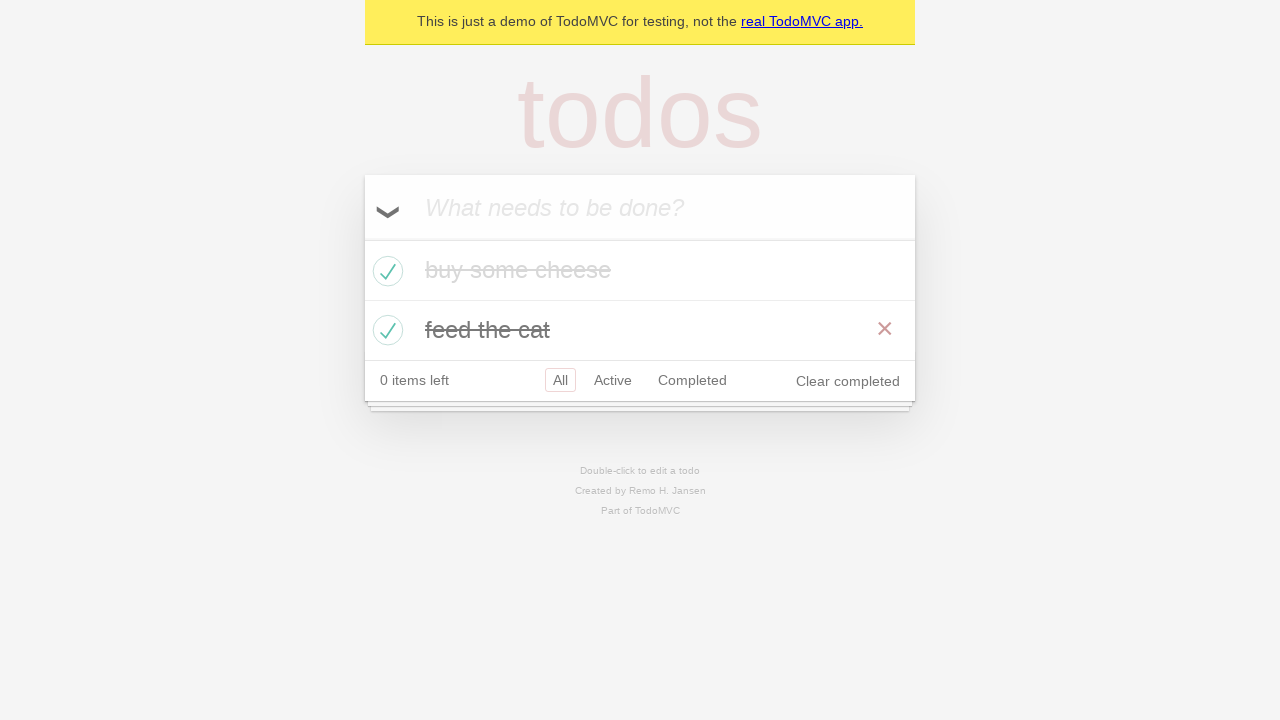

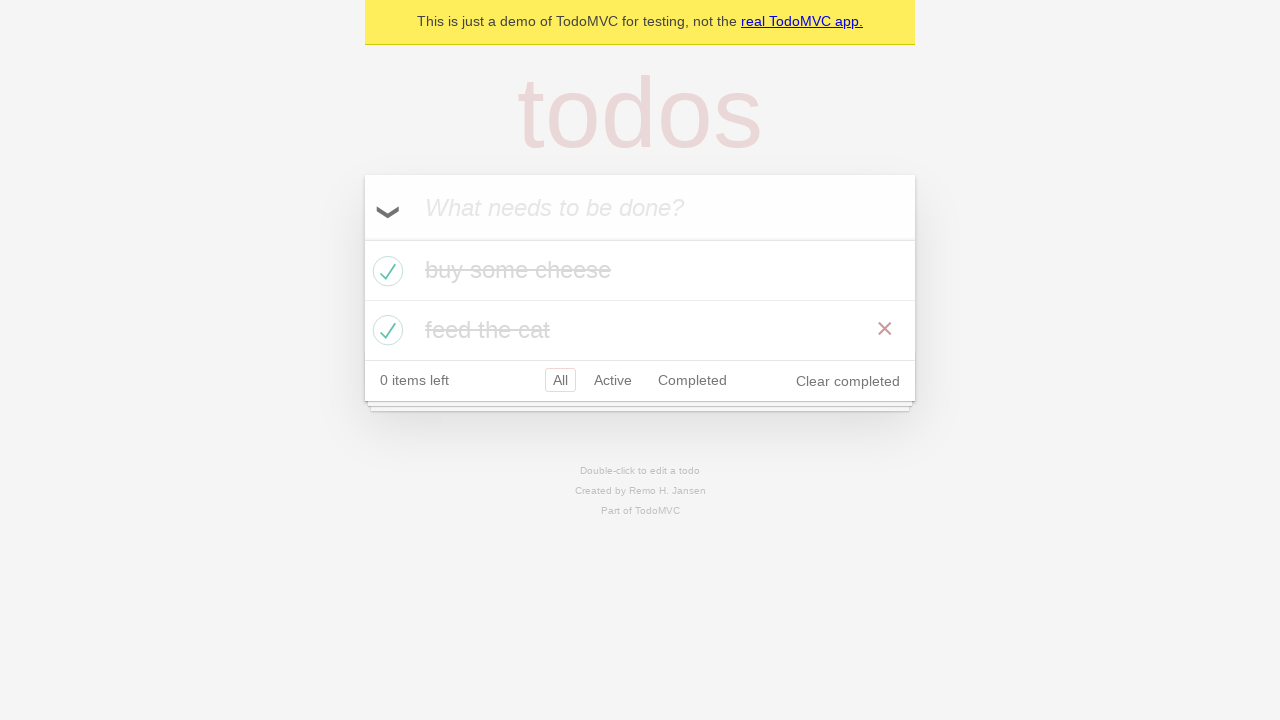